Solves a mathematical captcha by calculating a value from the displayed number, filling the answer, selecting checkboxes and radio buttons, then submitting the form

Starting URL: https://suninjuly.github.io/math.html

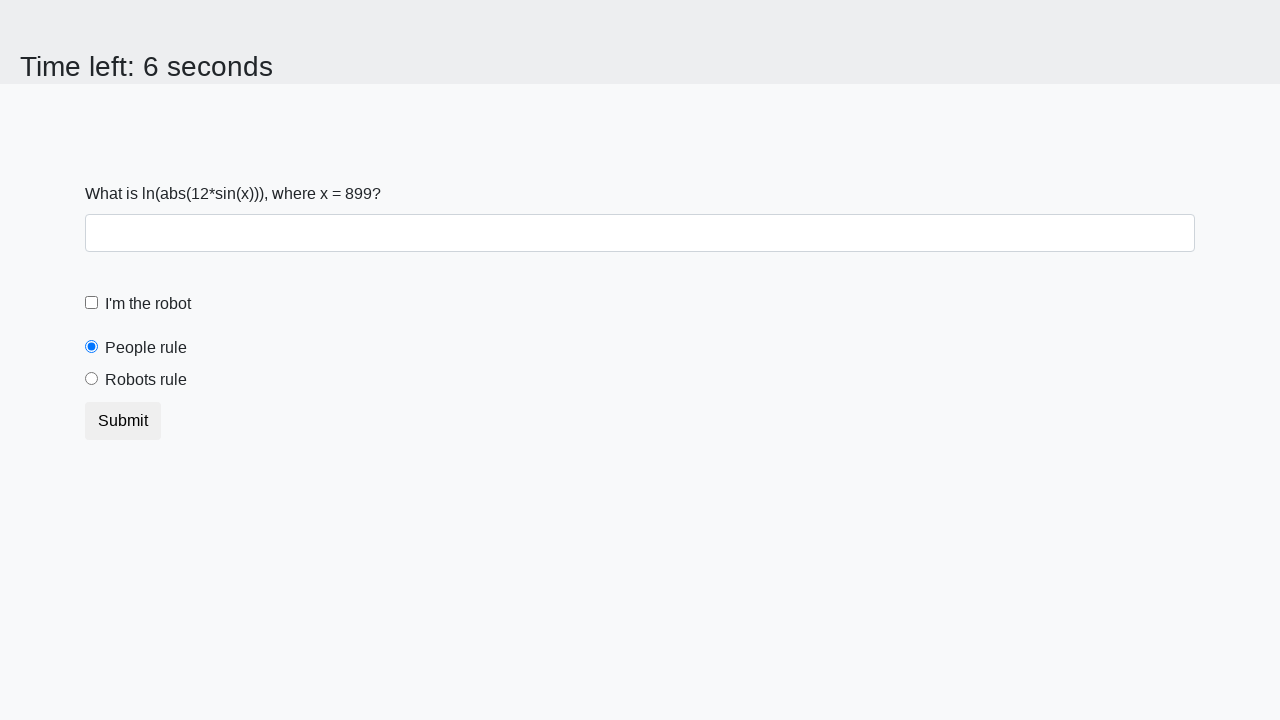

Located the input value element
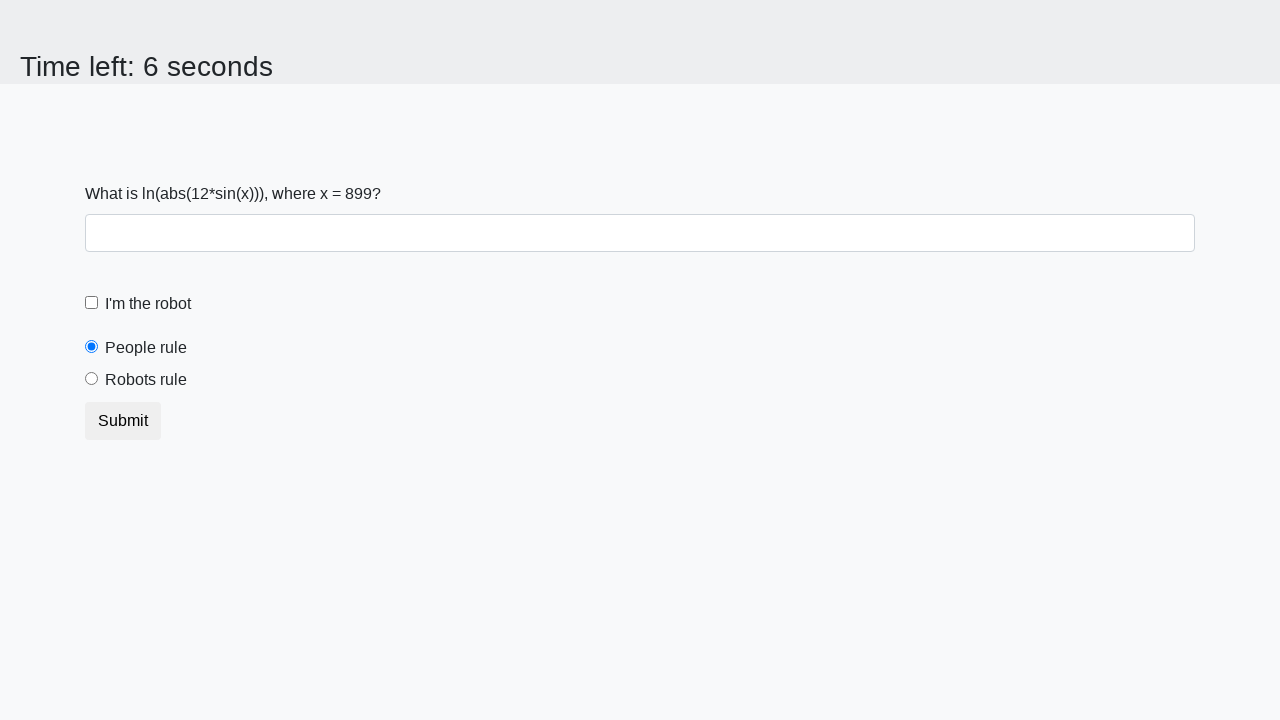

Retrieved the value to calculate from the page
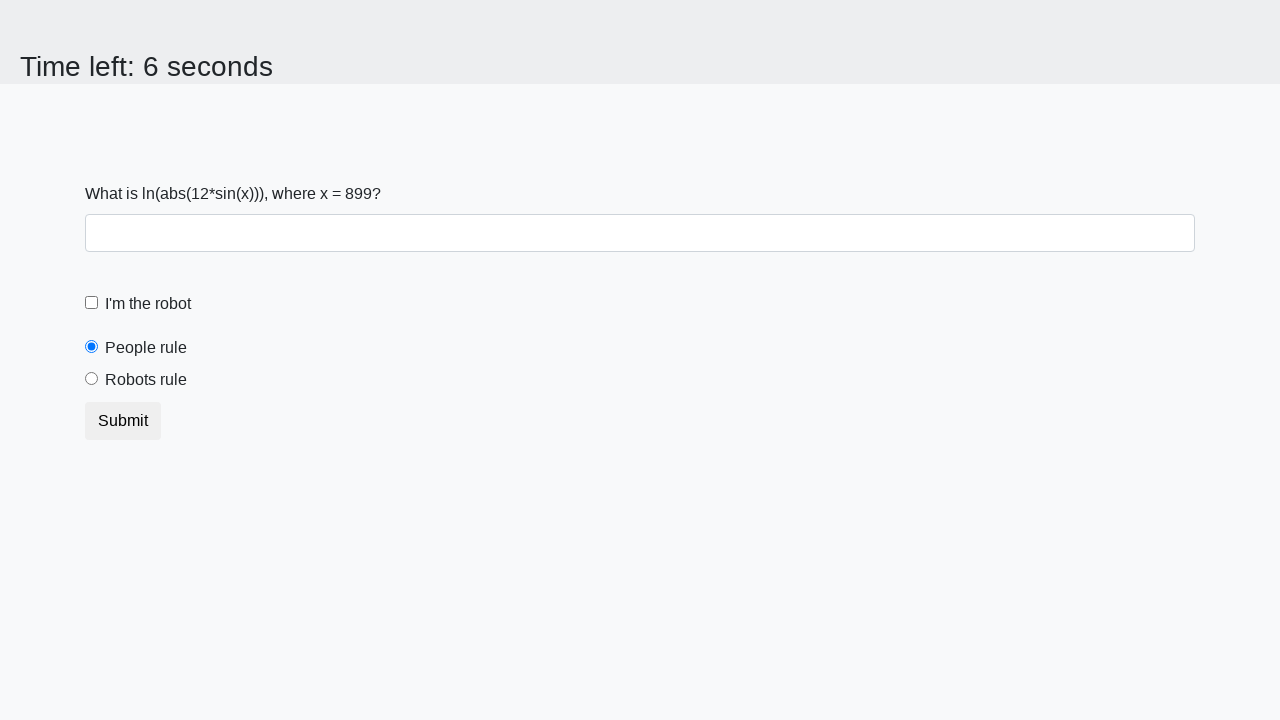

Calculated the mathematical captcha answer using logarithm and sine
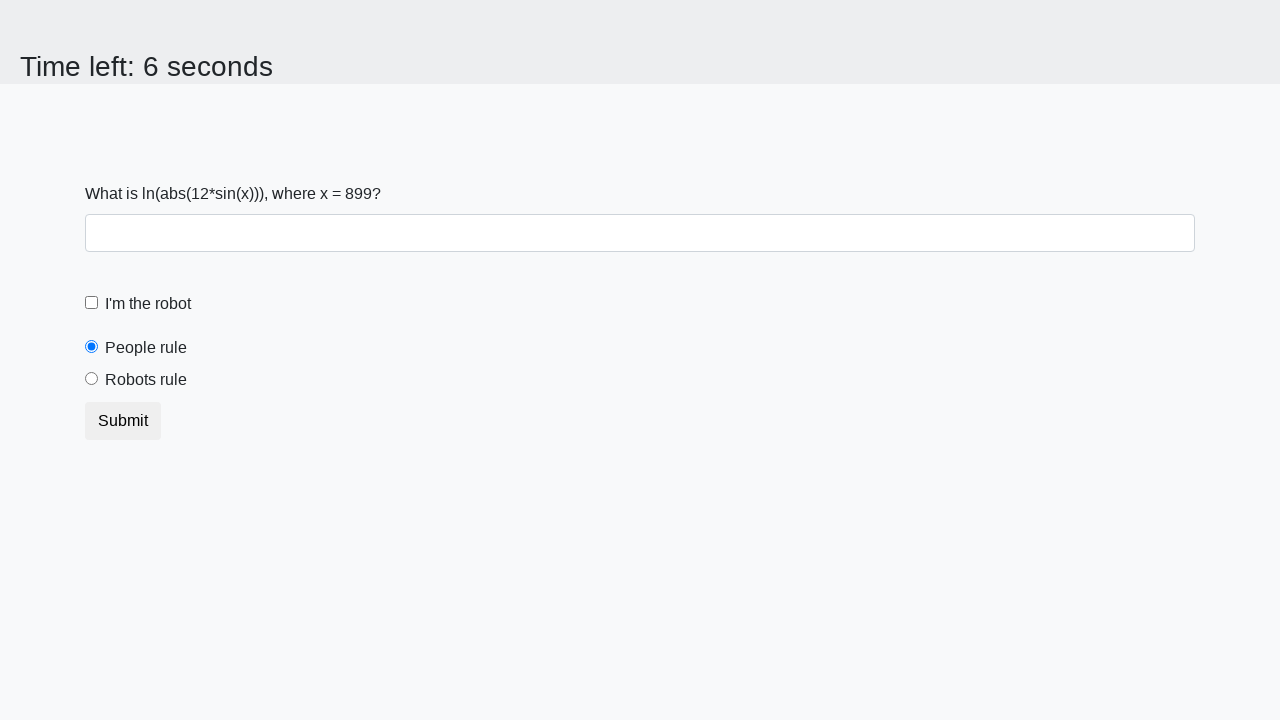

Filled the answer field with the calculated value on #answer
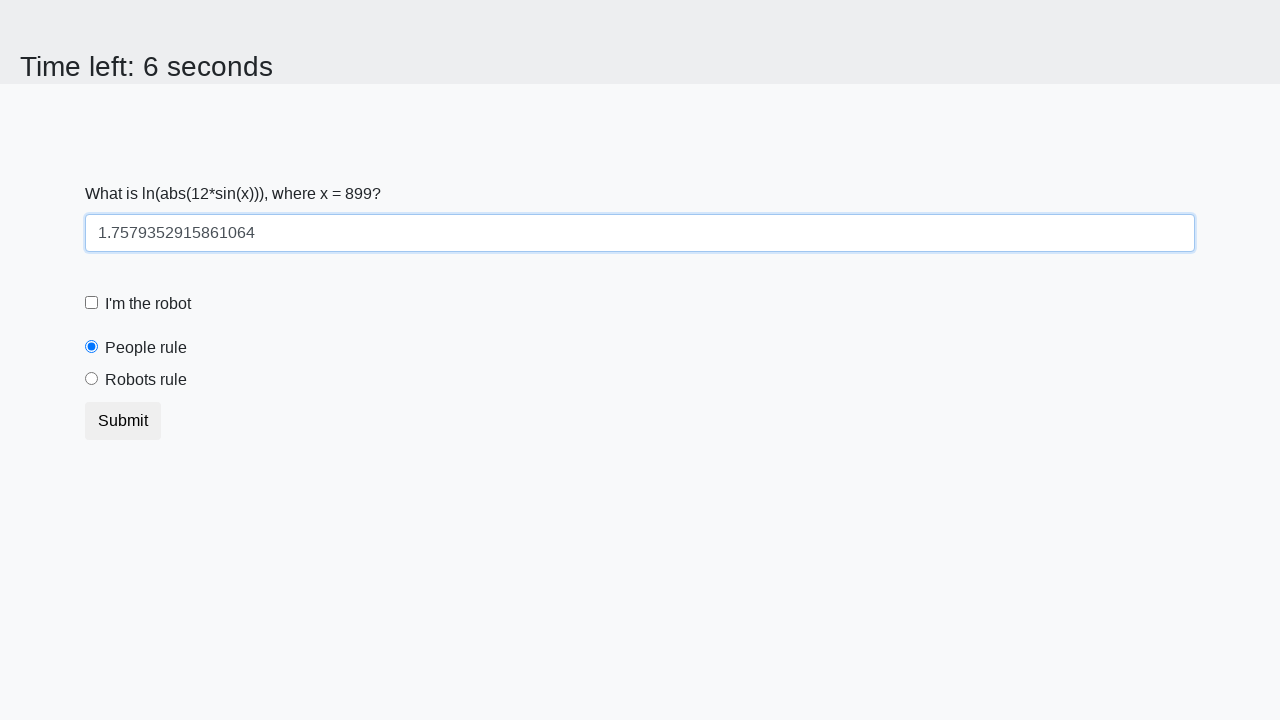

Clicked the robot checkbox at (148, 304) on label[for="robotCheckbox"]
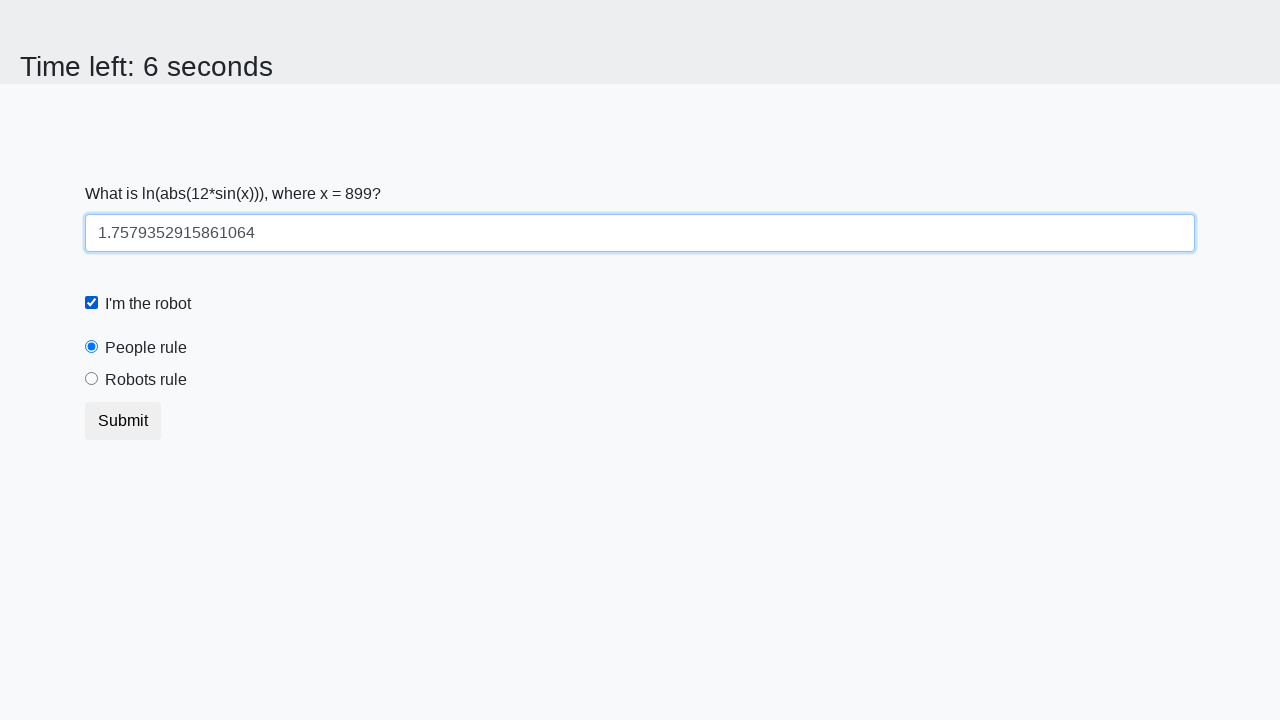

Selected the robots rule radio button at (146, 380) on label[for="robotsRule"]
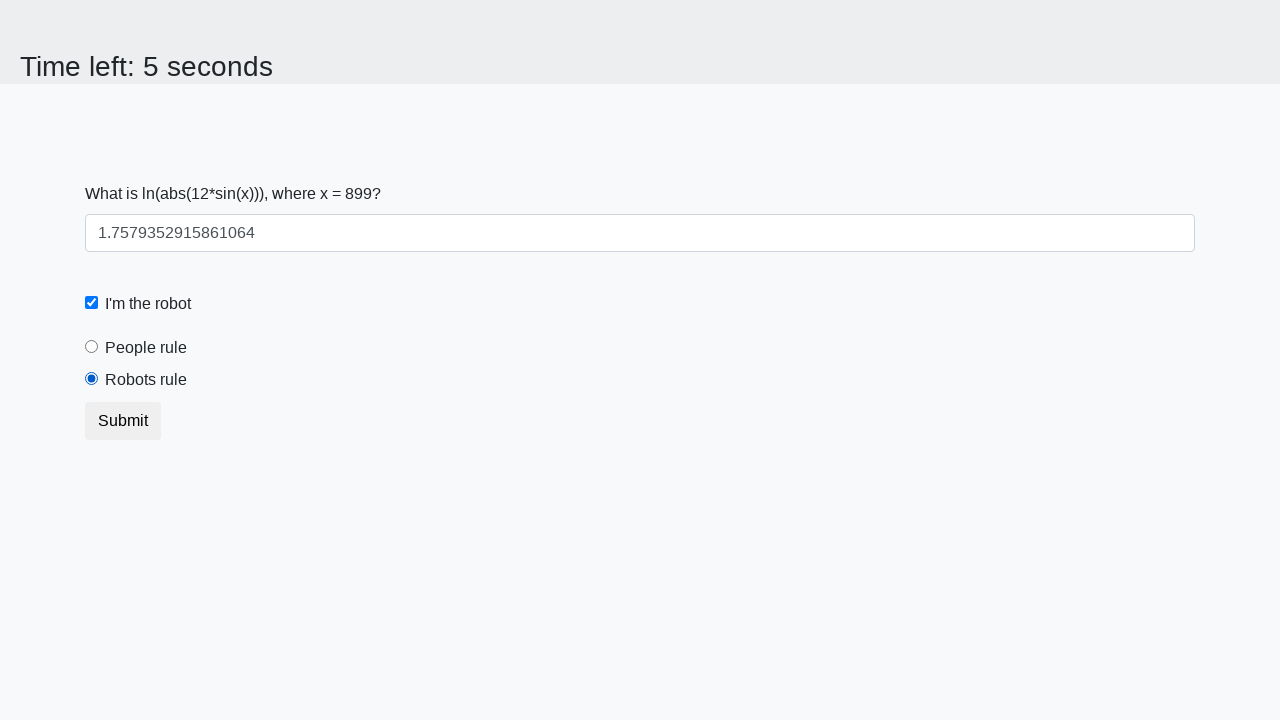

Clicked the submit button to submit the form at (123, 421) on button[type="submit"]
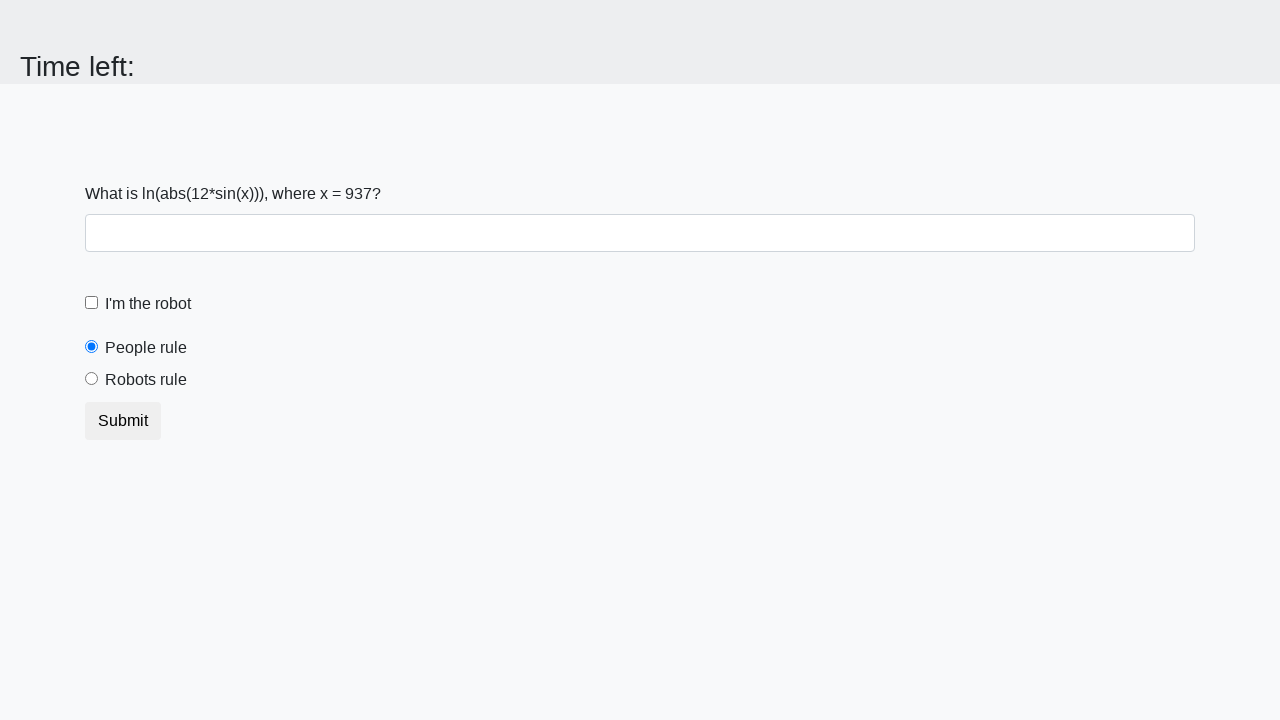

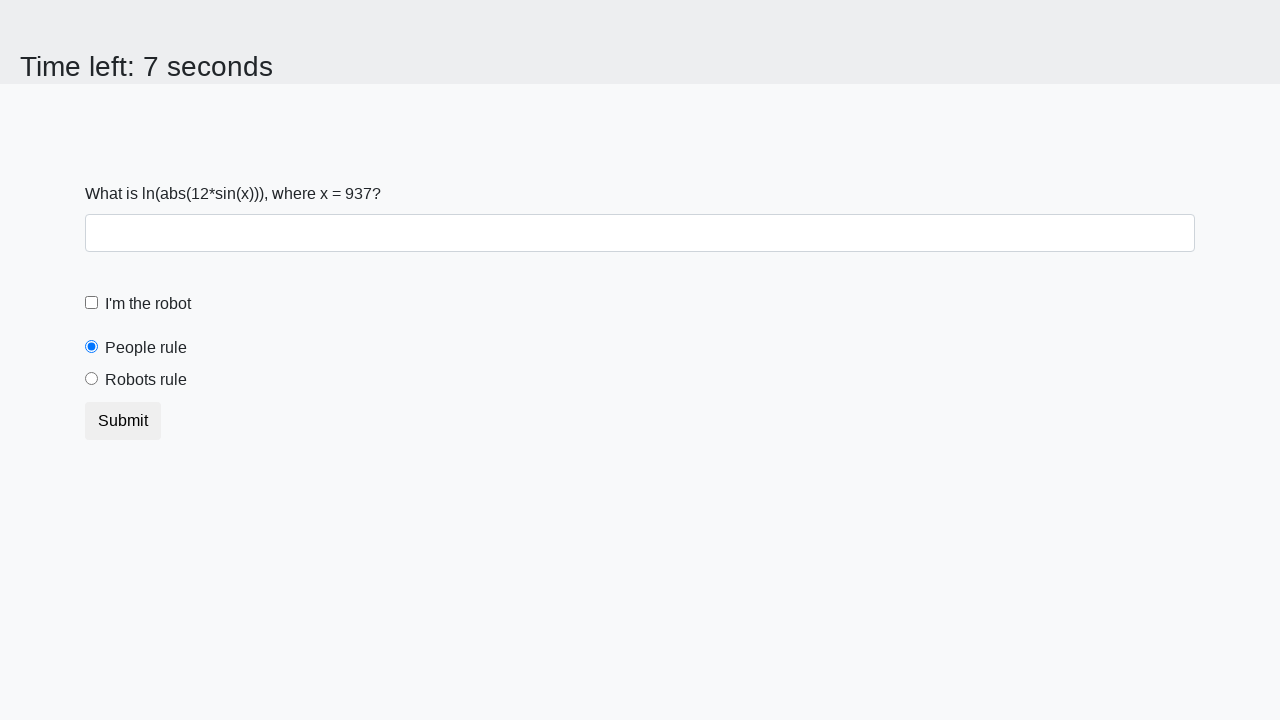